Navigates to Walla news site, captures the page title, refreshes the page, and verifies if the title remains the same after refresh

Starting URL: https://www.walla.co.il/

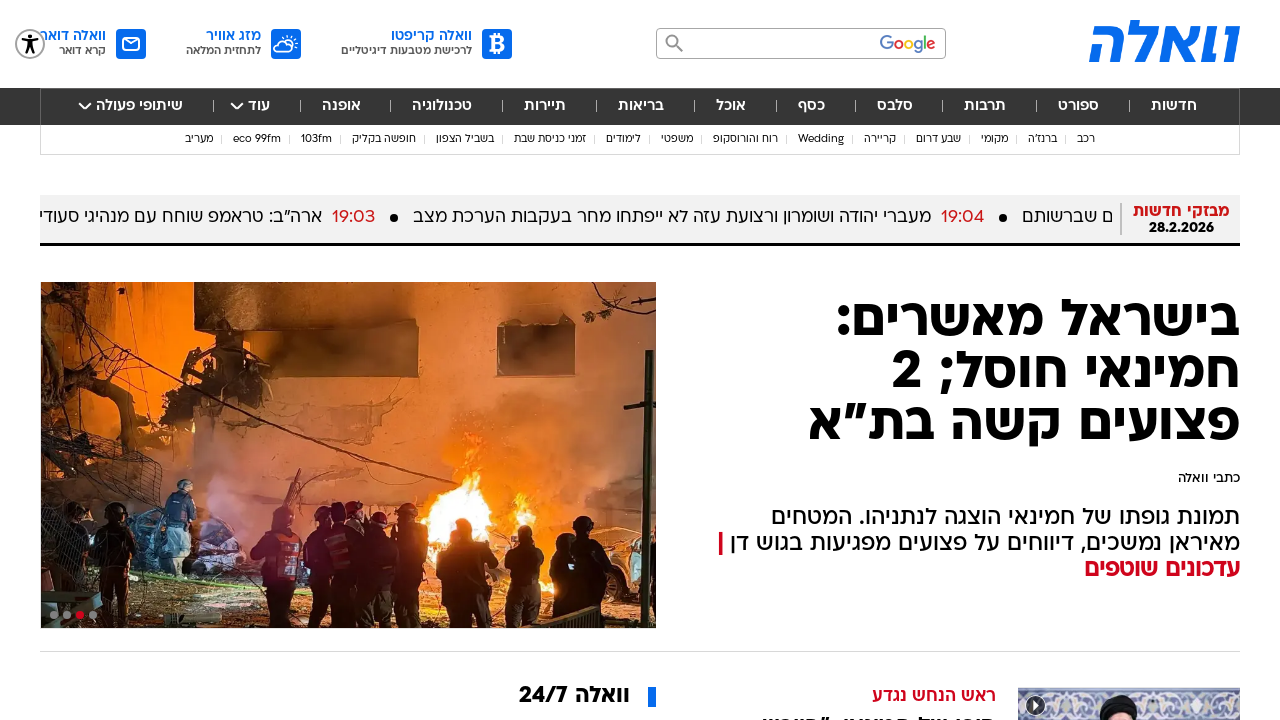

Navigated to Walla news site
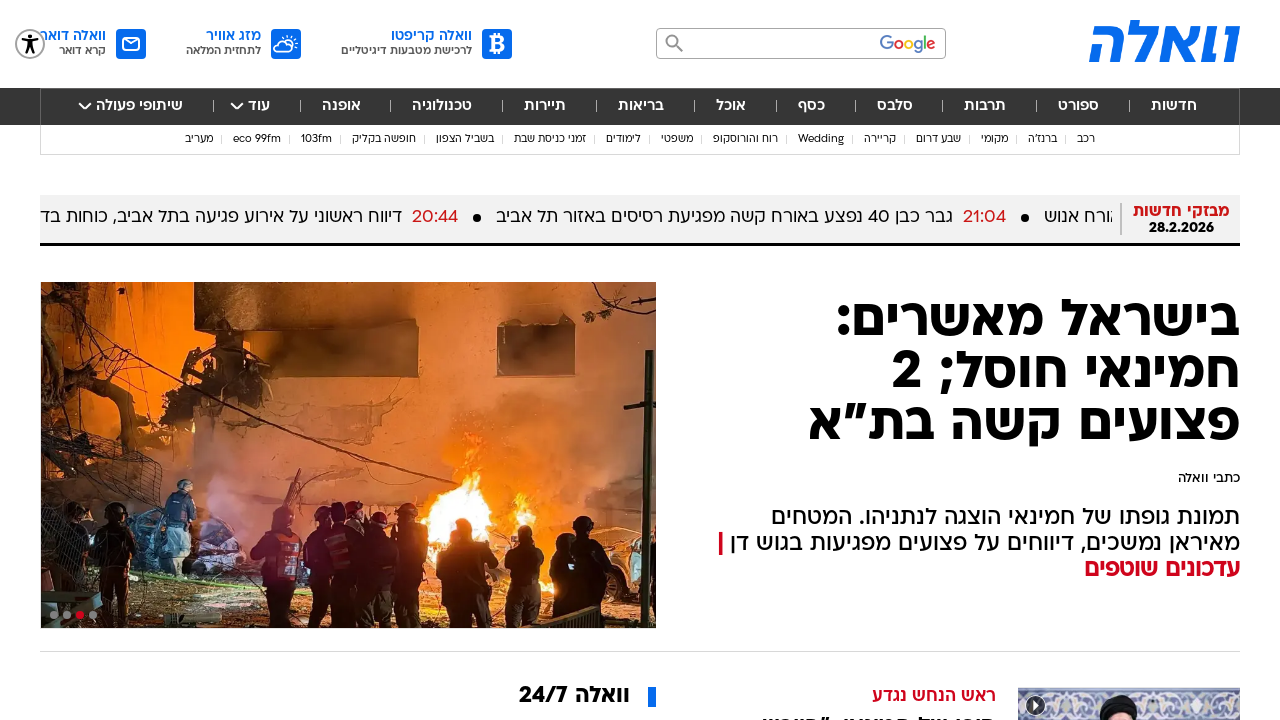

Captured initial page title: 'וואלה חדשות. ספורט. סלבס. אוכל - עדכונים ודיווחים שוטפים'
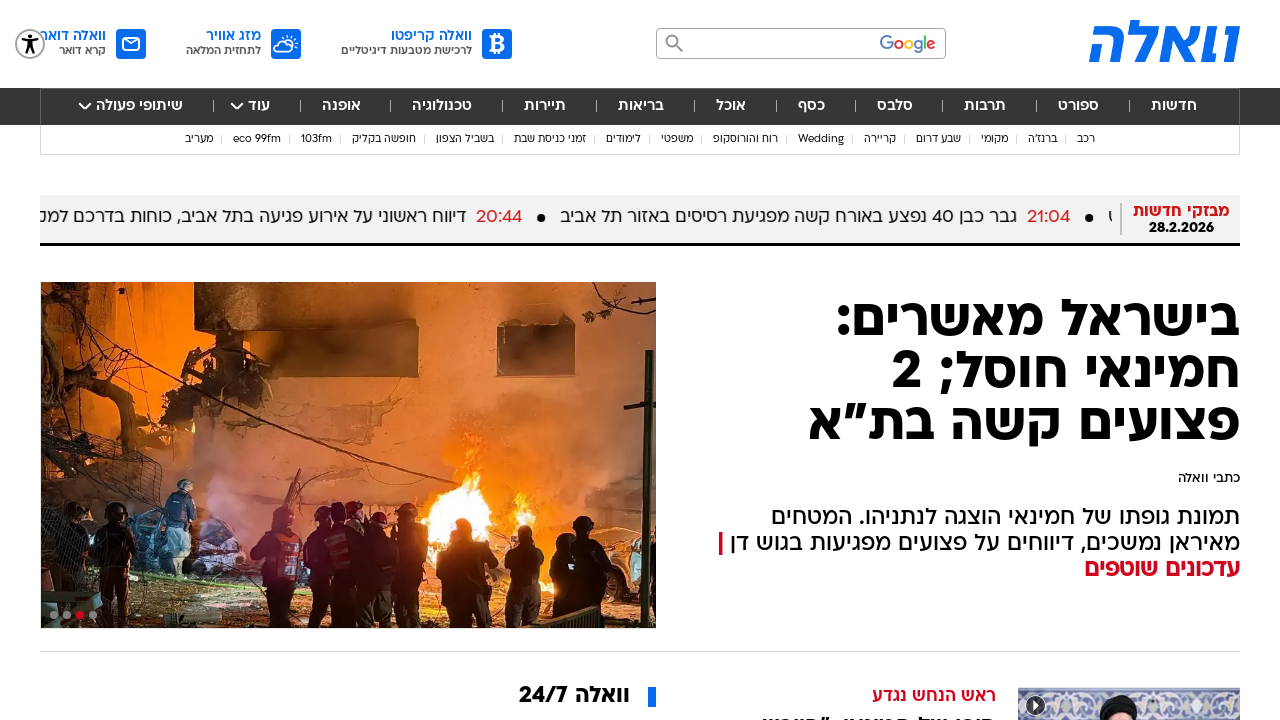

Refreshed the page
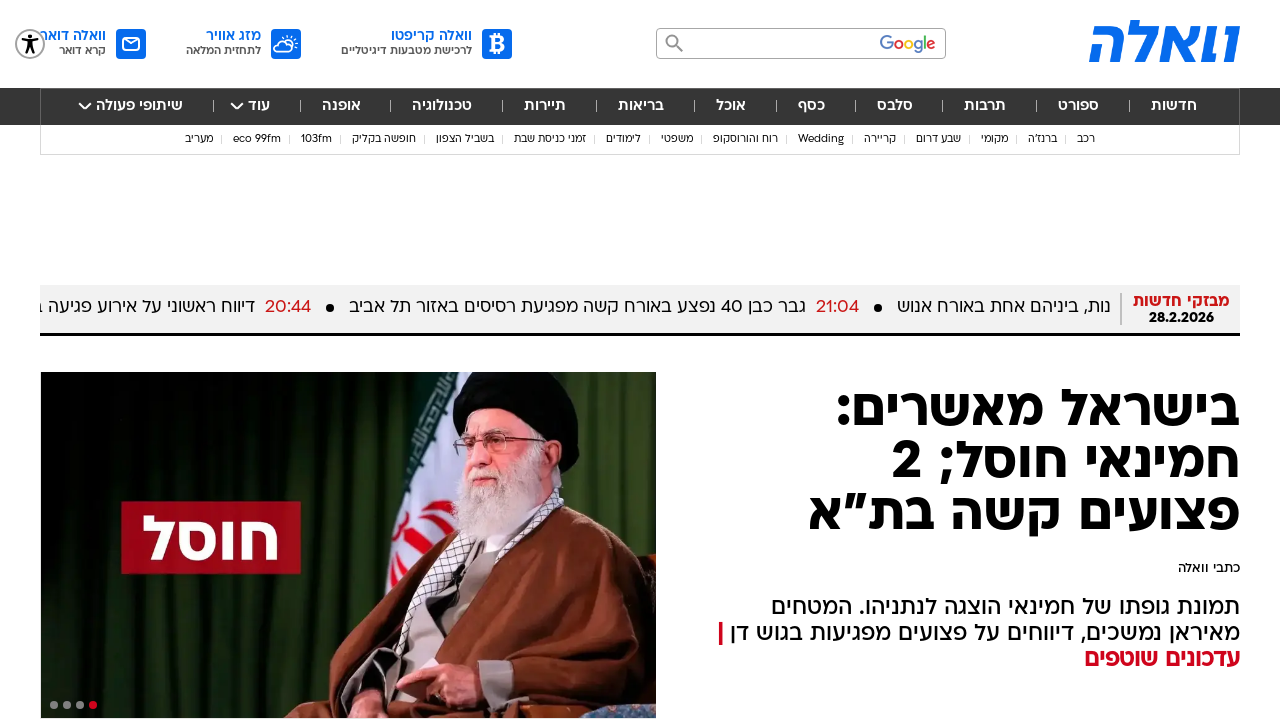

Page loaded after refresh (domcontentloaded)
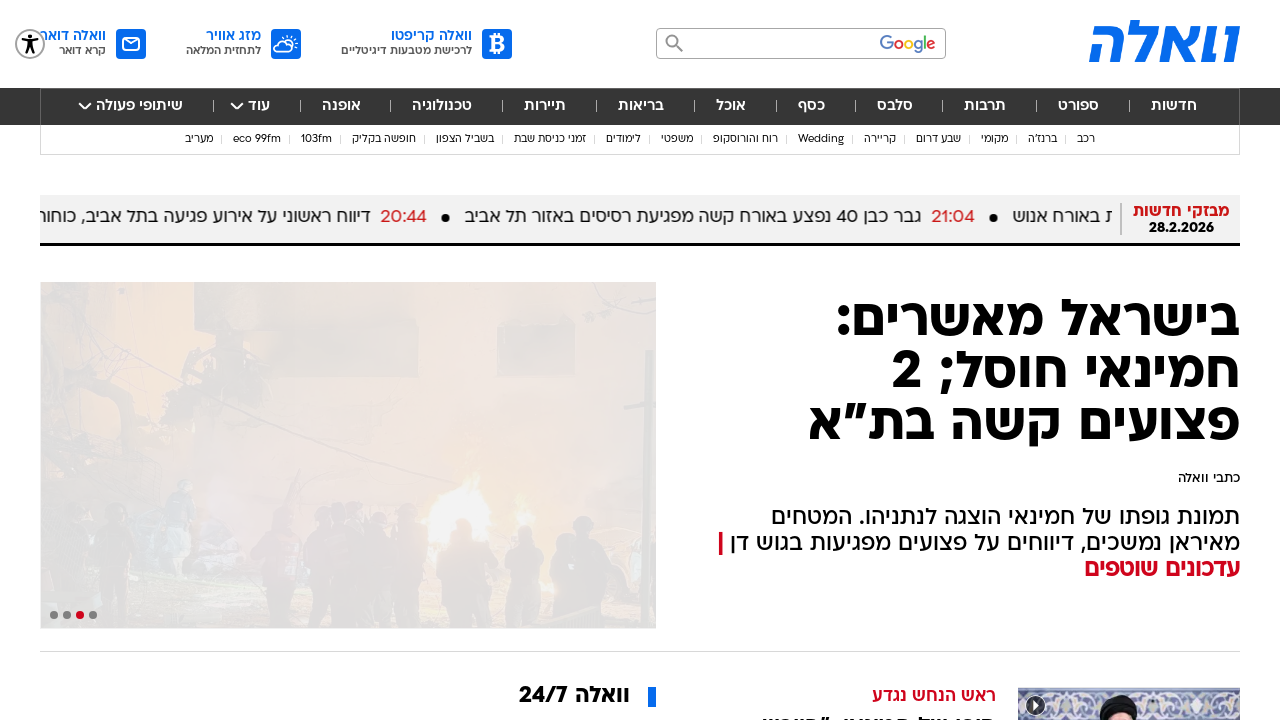

Captured page title after refresh: 'וואלה חדשות. ספורט. סלבס. אוכל - עדכונים ודיווחים שוטפים'
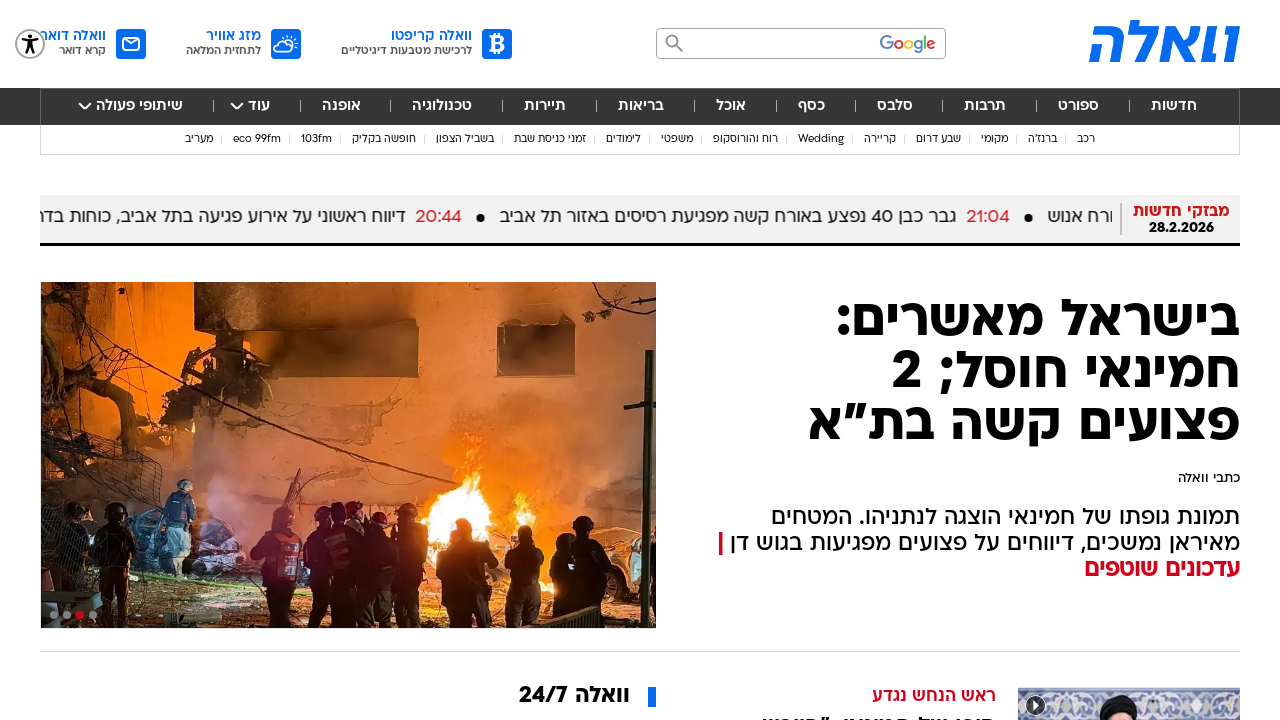

Verified that page title remains the same after refresh
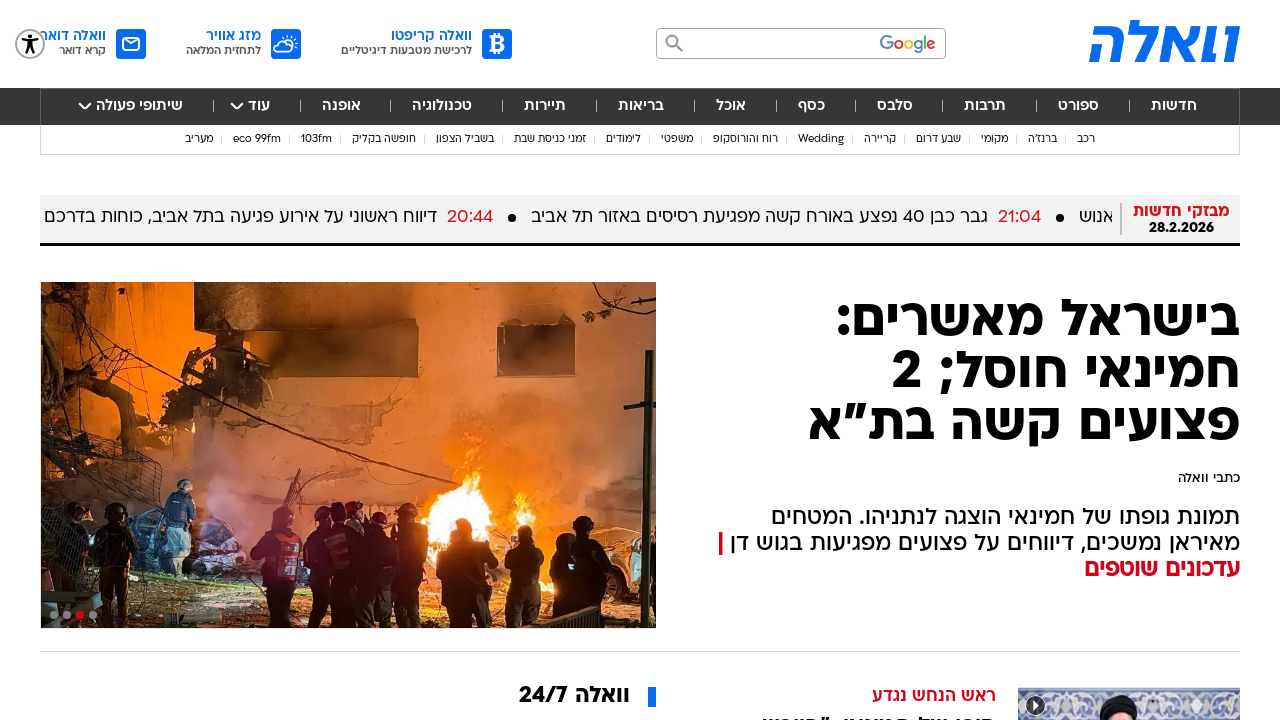

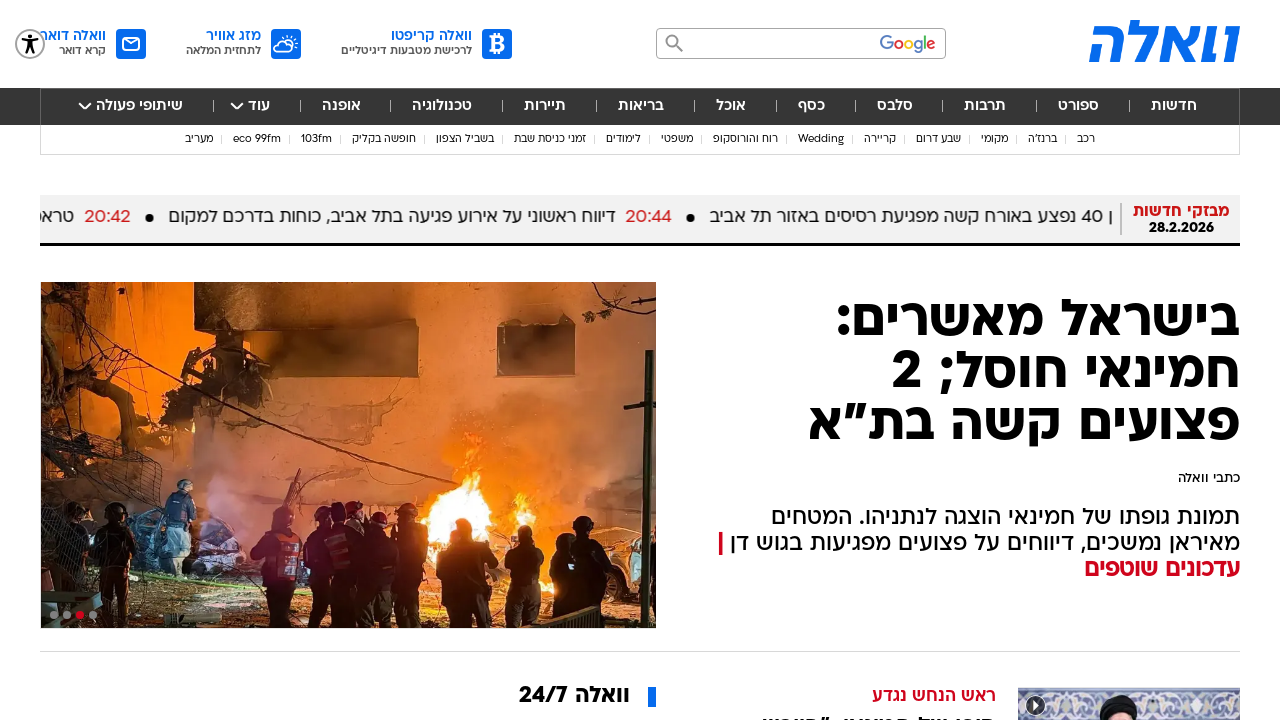